Tests that the todo counter displays the current number of items

Starting URL: https://demo.playwright.dev/todomvc

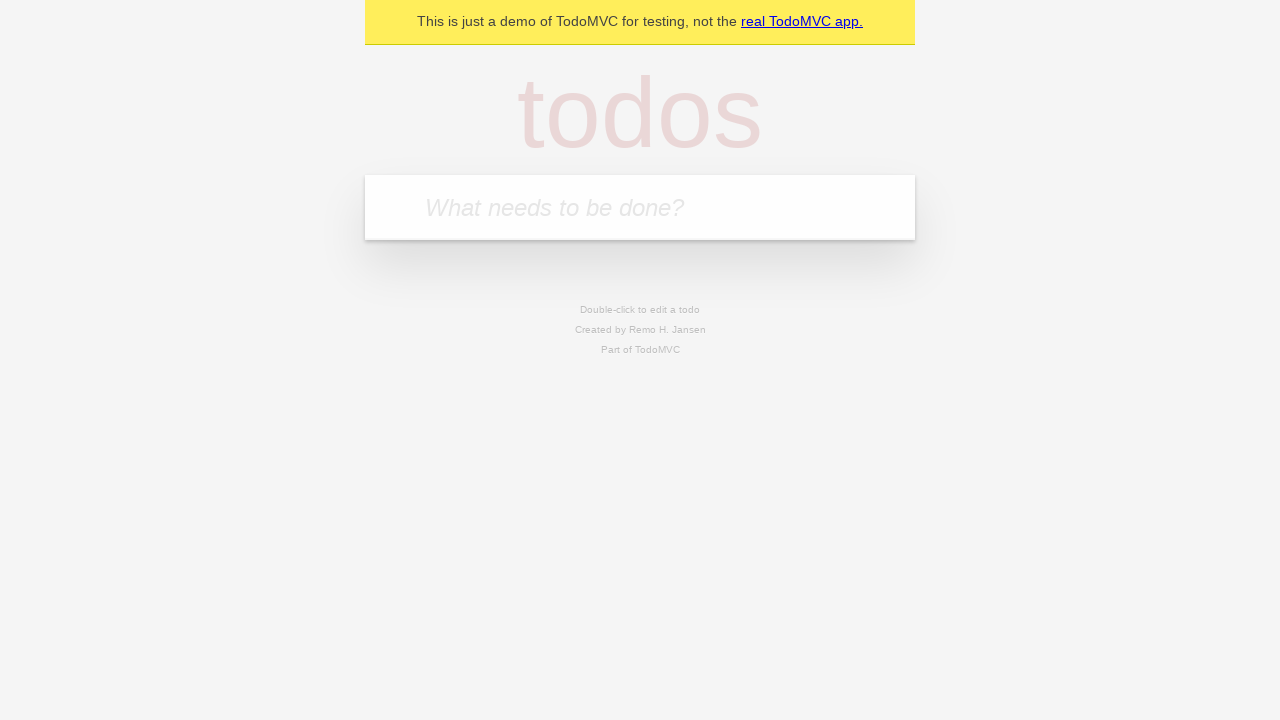

Located the 'What needs to be done?' input field
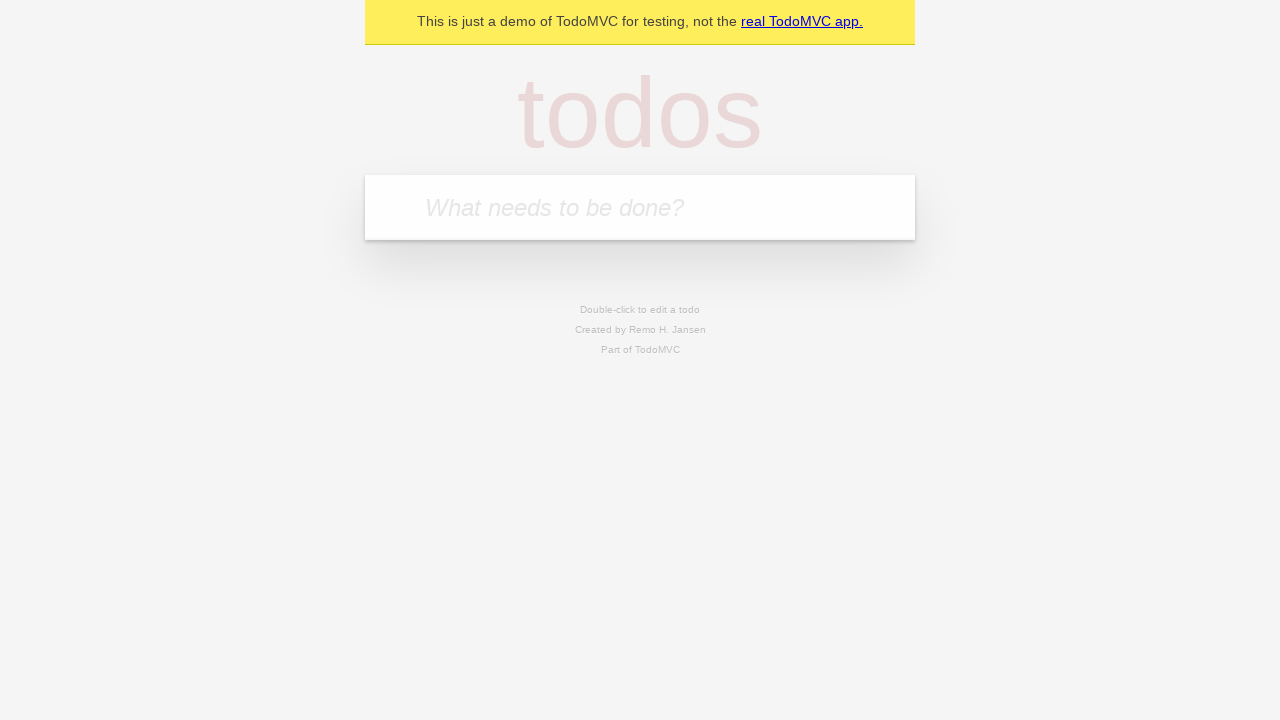

Filled first todo with 'buy some cheese' on internal:attr=[placeholder="What needs to be done?"i]
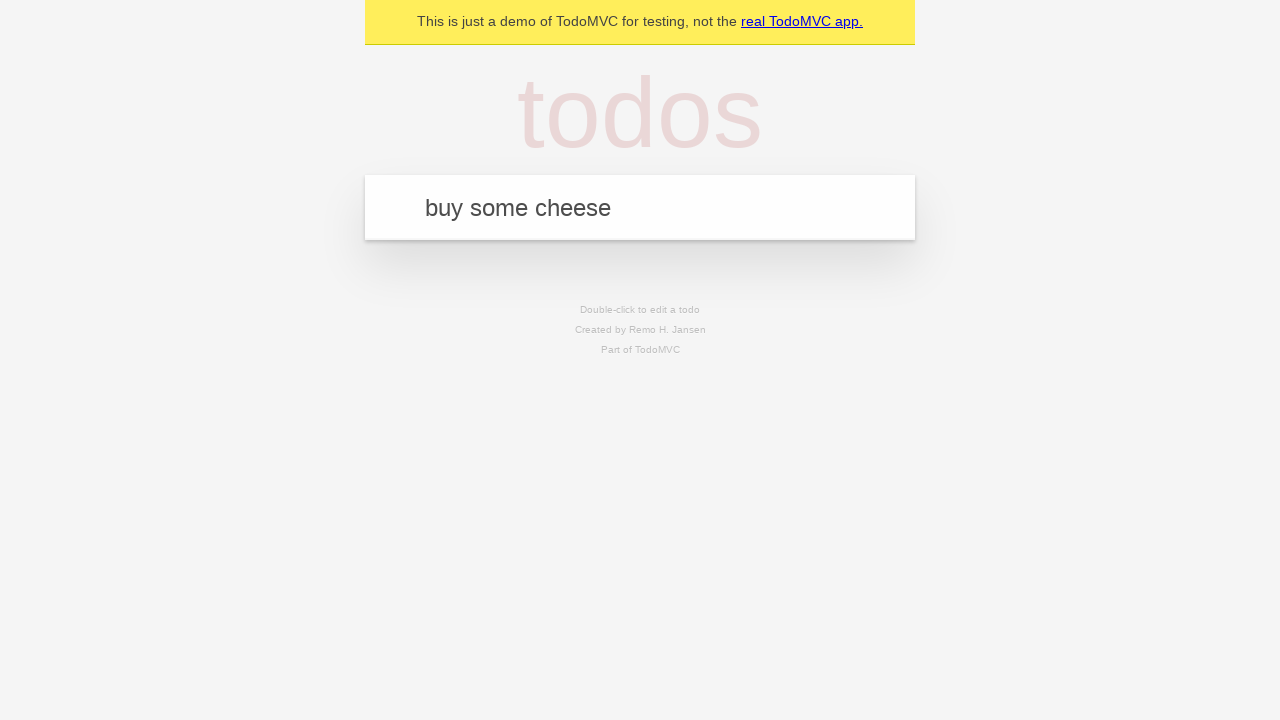

Pressed Enter to create first todo on internal:attr=[placeholder="What needs to be done?"i]
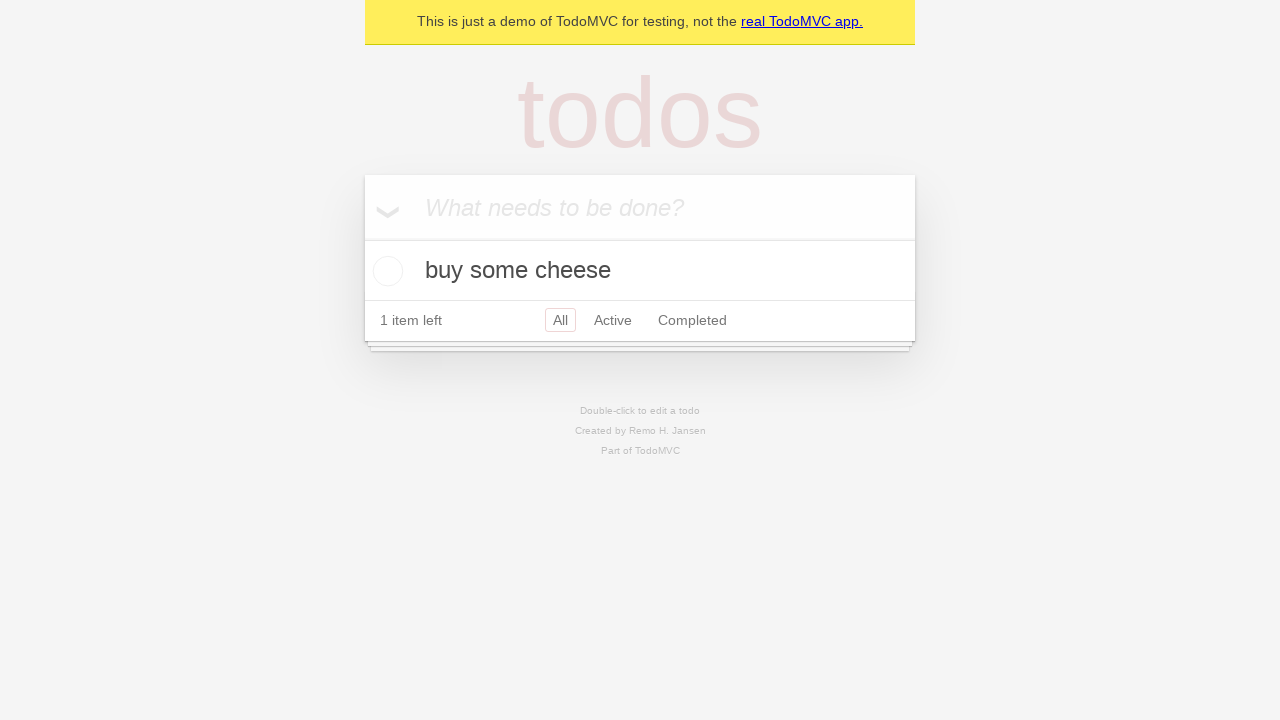

Todo counter element appeared on page
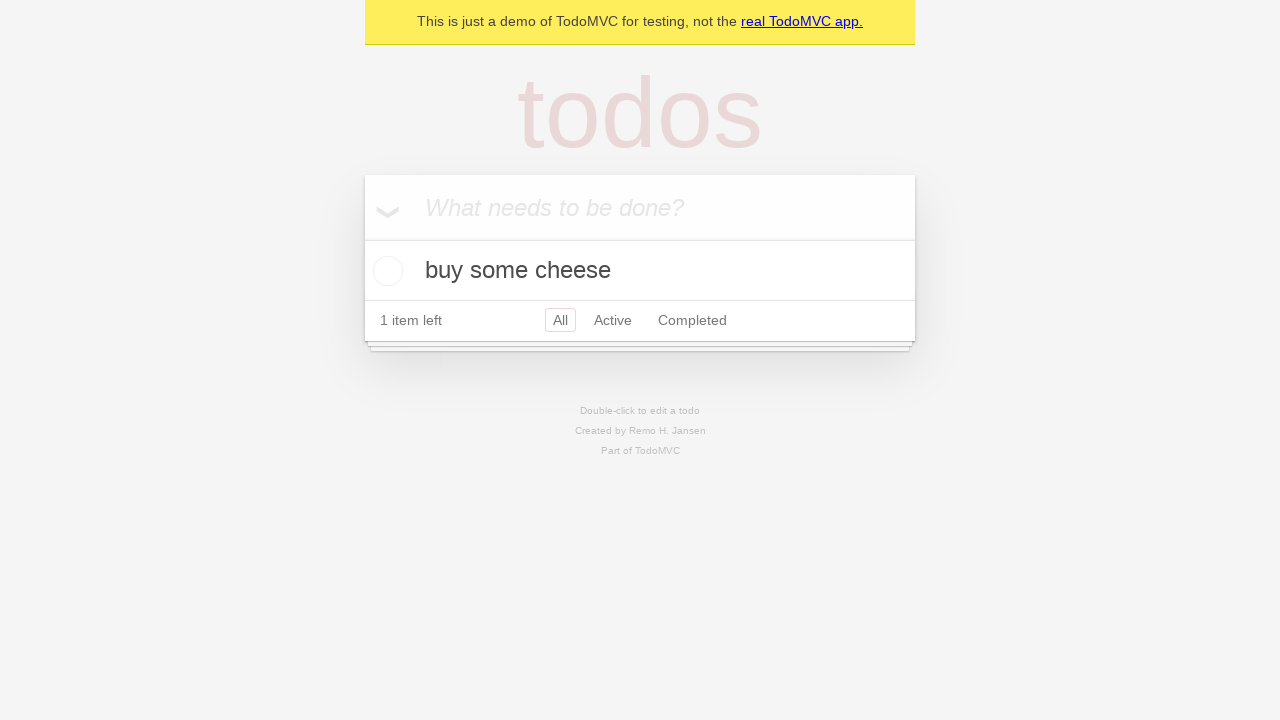

Filled second todo with 'feed the cat' on internal:attr=[placeholder="What needs to be done?"i]
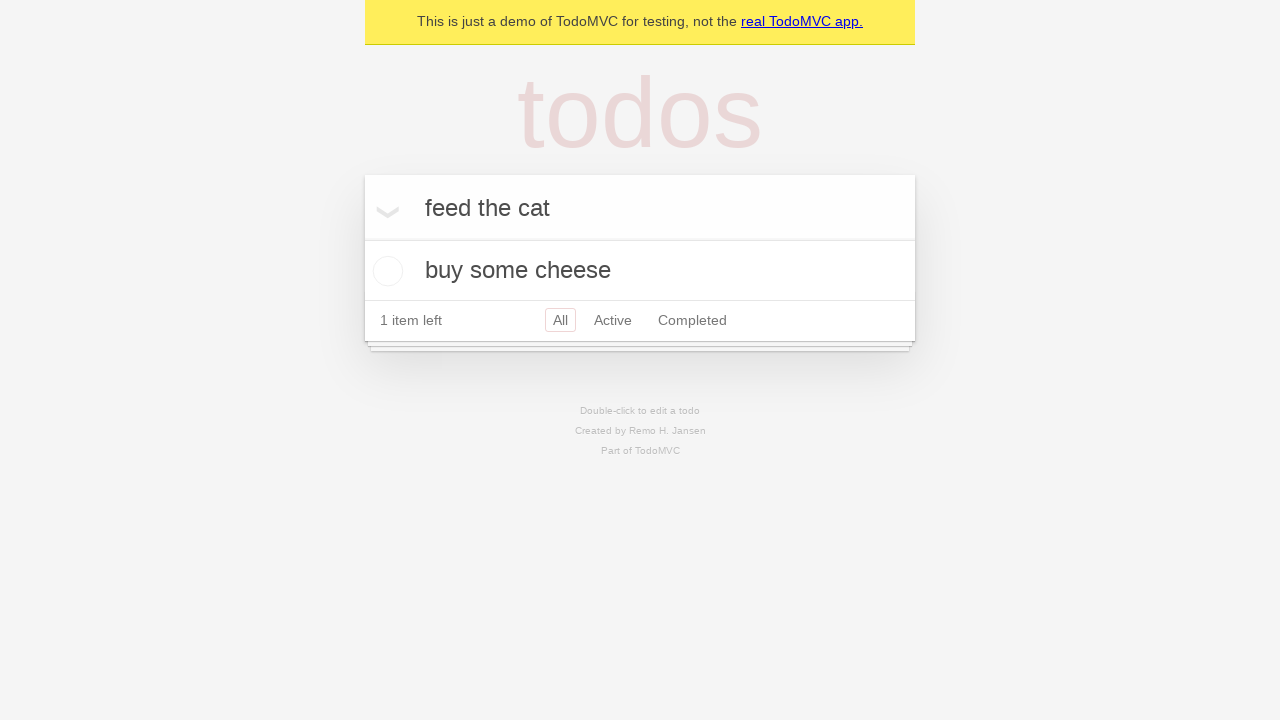

Pressed Enter to create second todo on internal:attr=[placeholder="What needs to be done?"i]
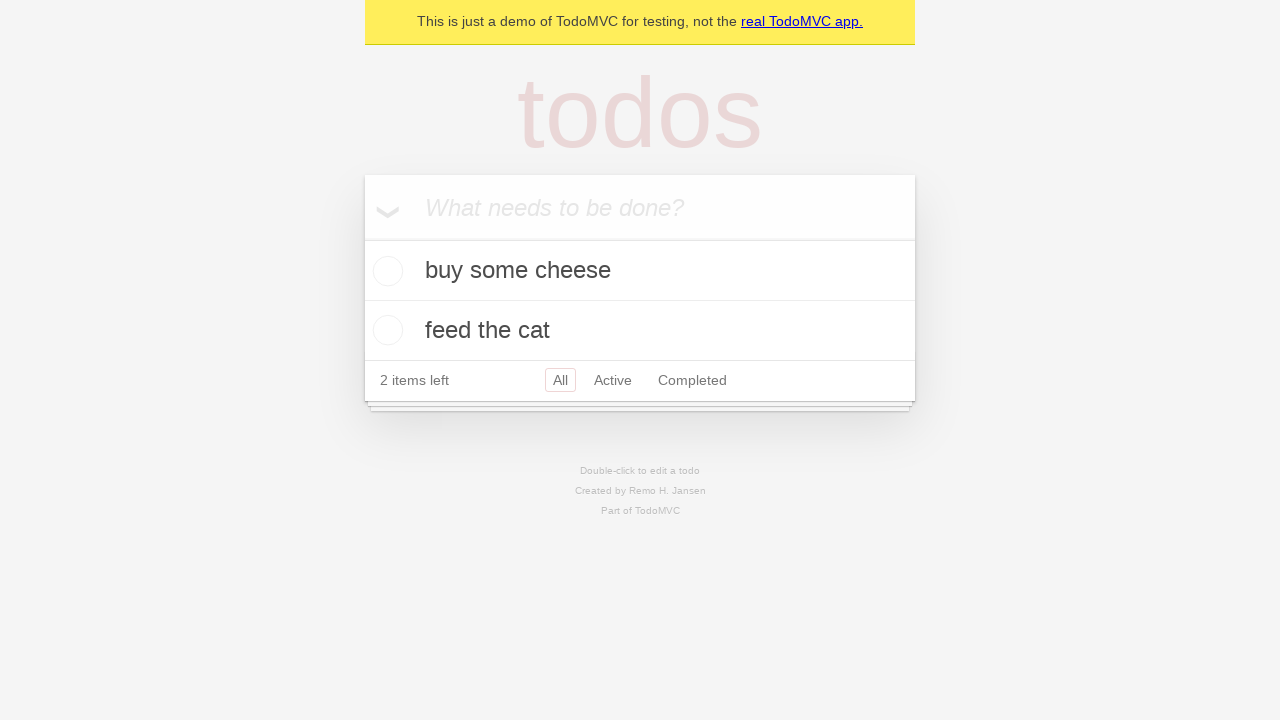

Todo counter updated to display 2 items
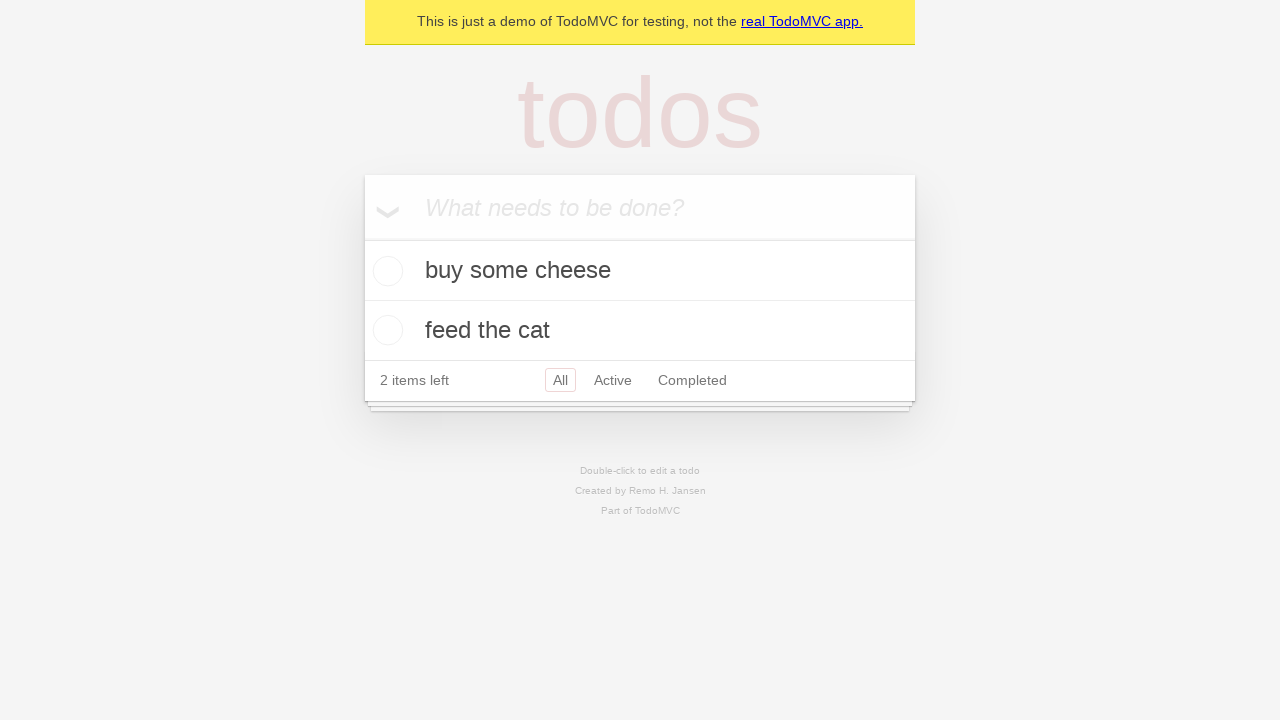

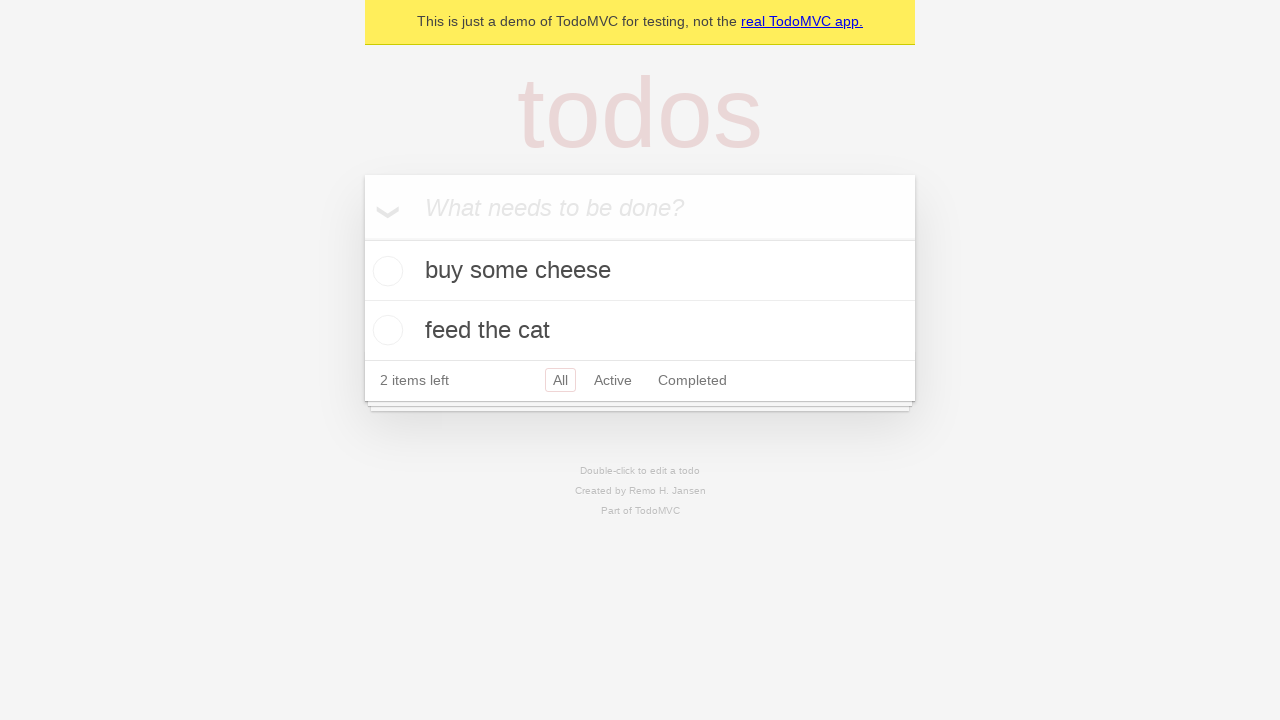